Tests waiting for a button that appears after a page load delay

Starting URL: http://uitestingplayground.com/

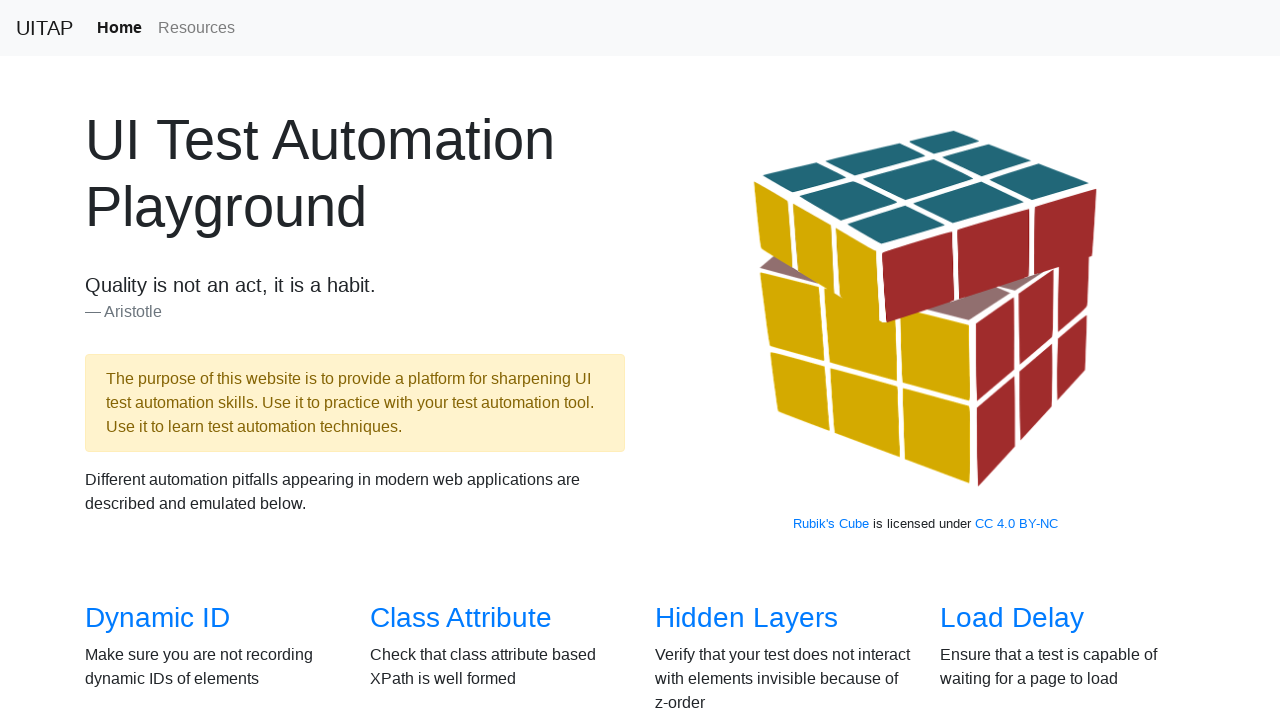

Clicked on Load Delay link at (1012, 618) on internal:role=link[name="Load Delay"i]
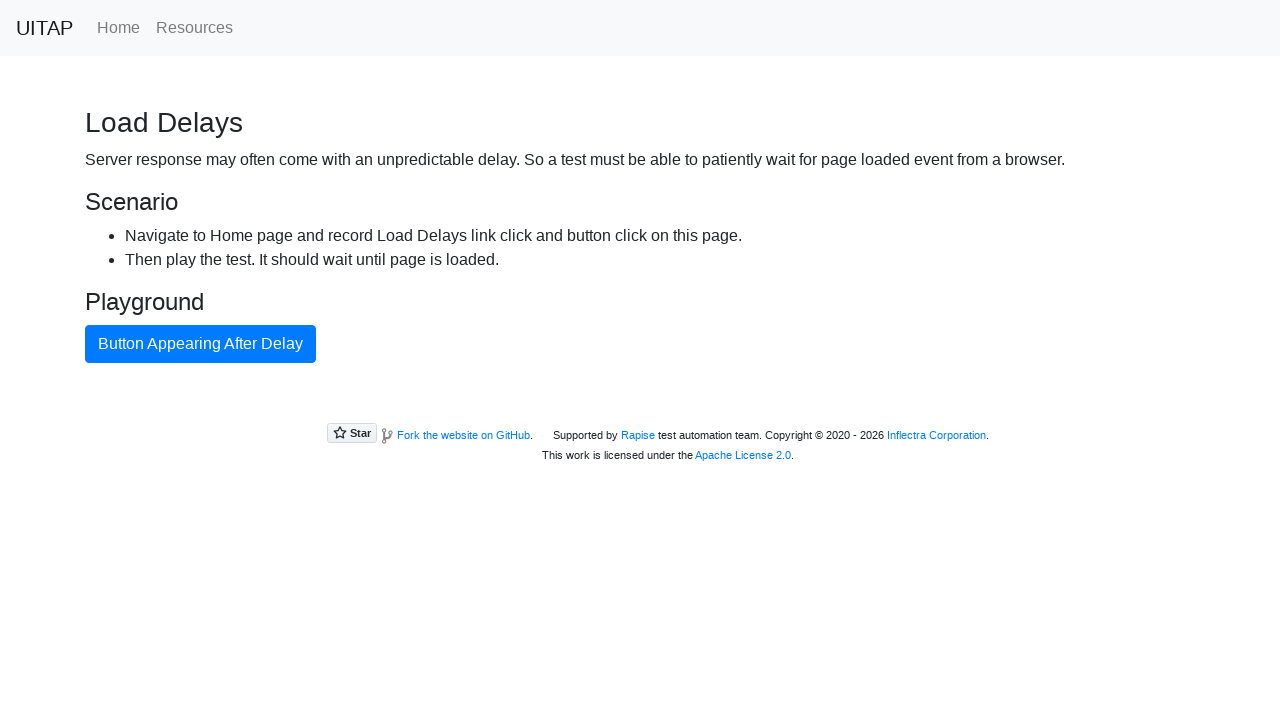

Located button that appears after delay
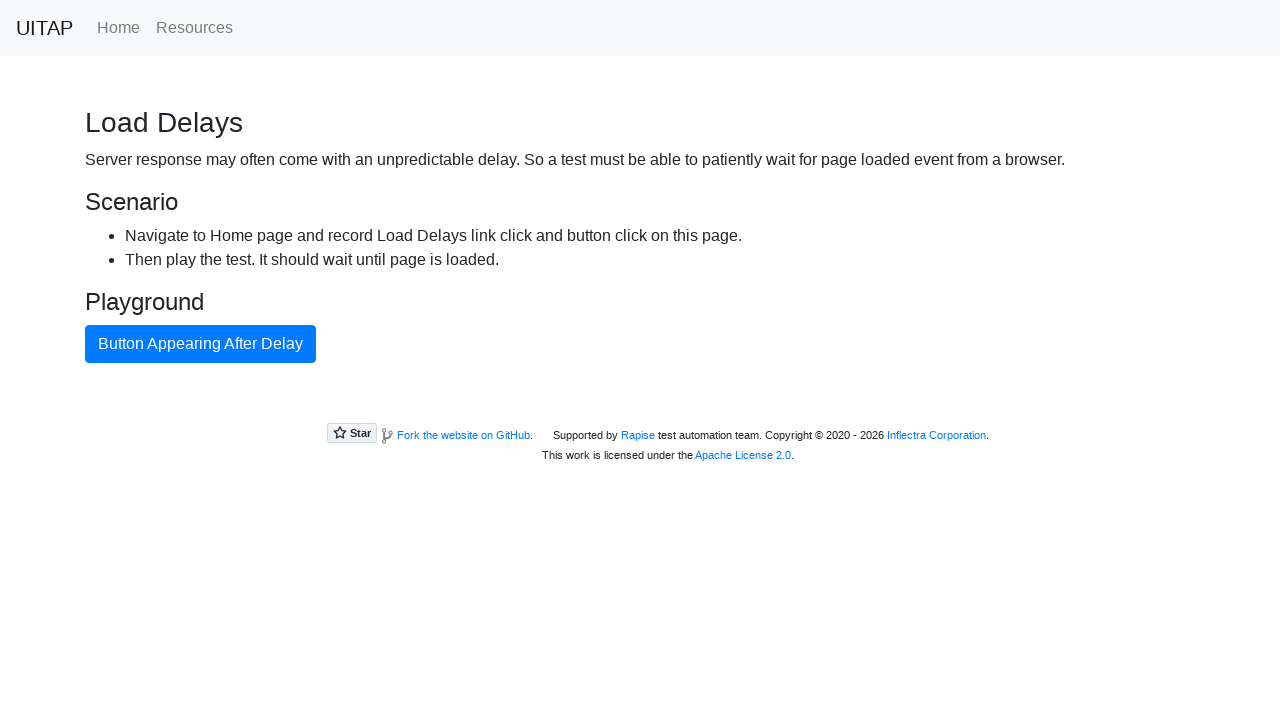

Button appeared after page load delay (waited up to 10 seconds)
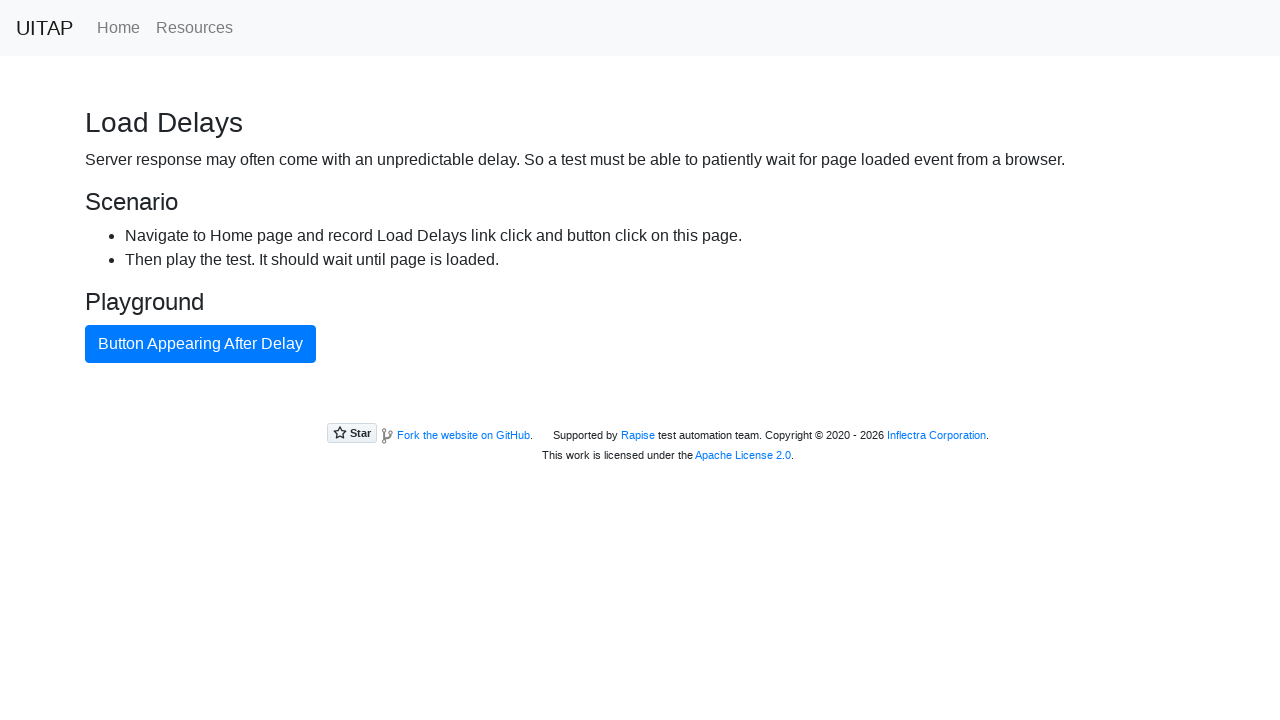

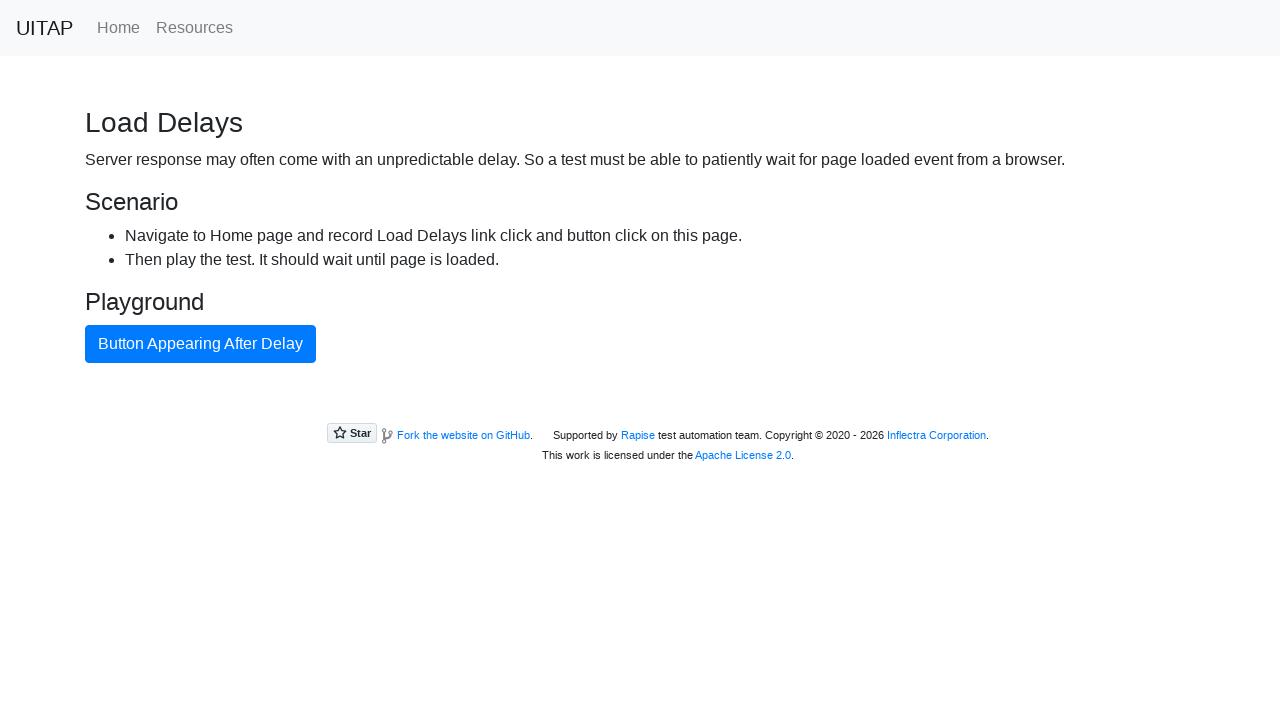